Tests switching between browser windows - opens a new window, performs action, and switches back

Starting URL: https://demo.automationtesting.in/Windows.html

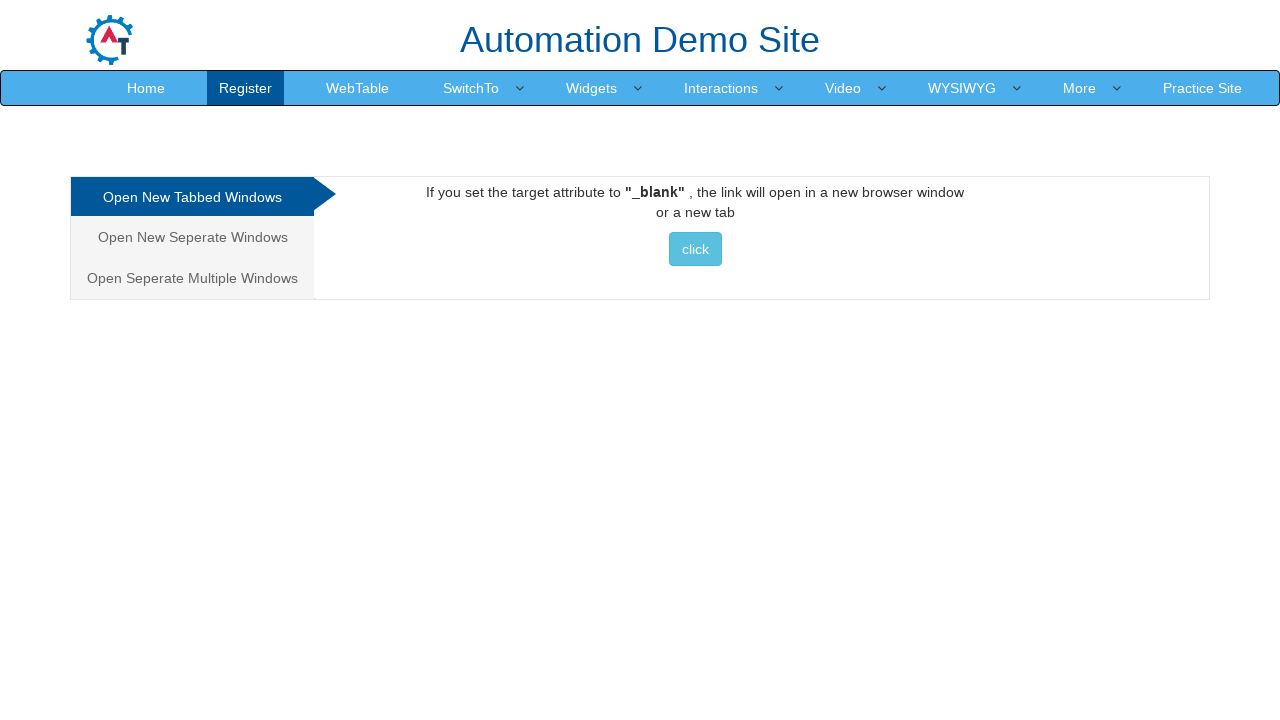

Clicked button to open new window at (695, 249) on button.btn.btn-info
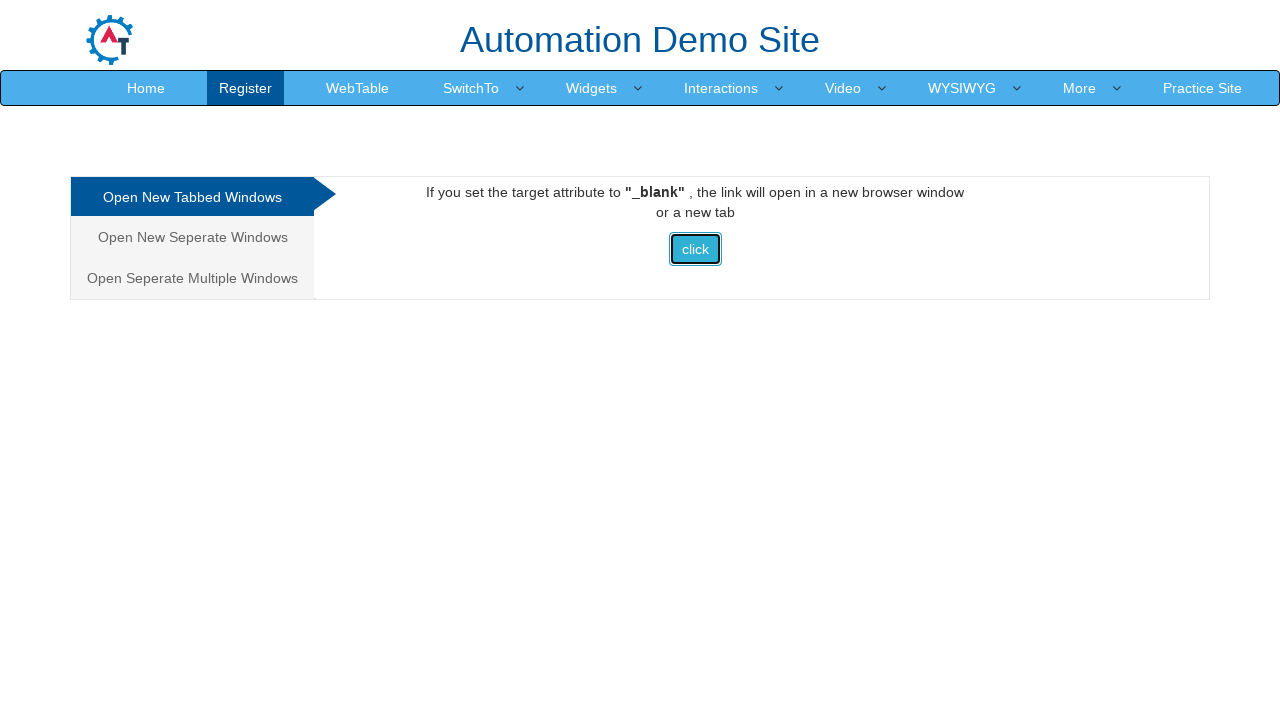

Obtained reference to newly opened window
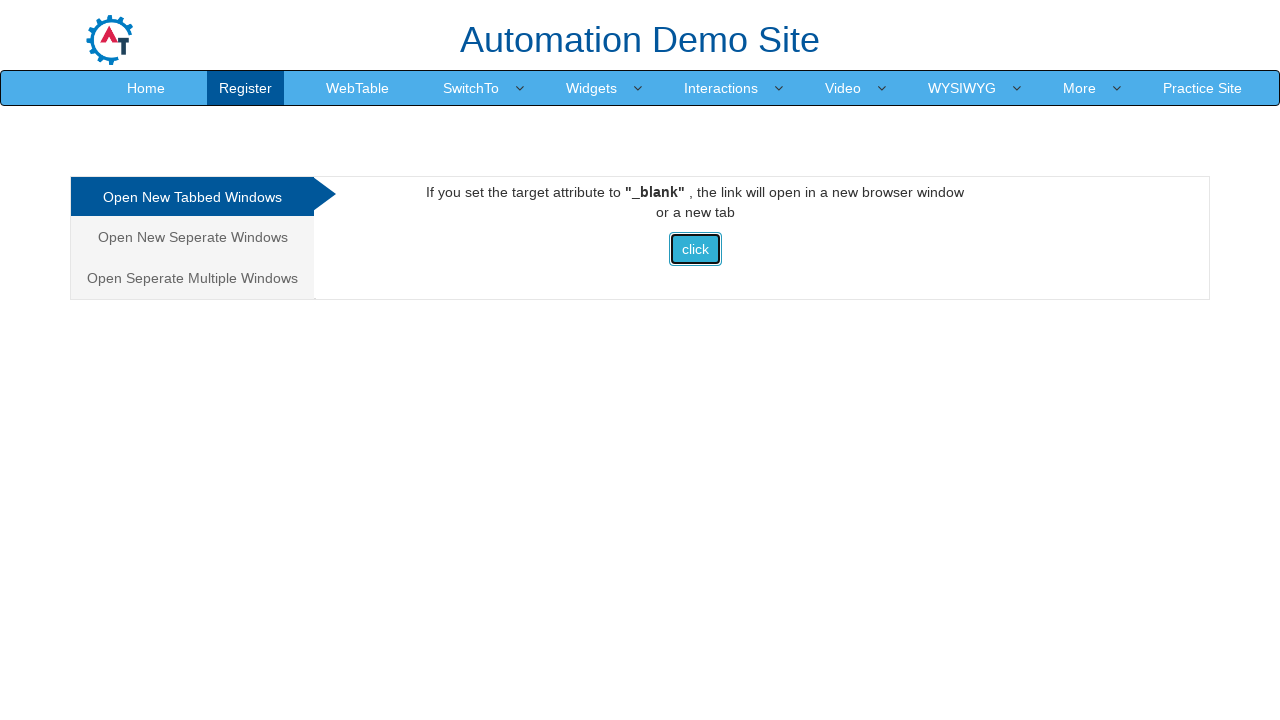

New window loaded completely
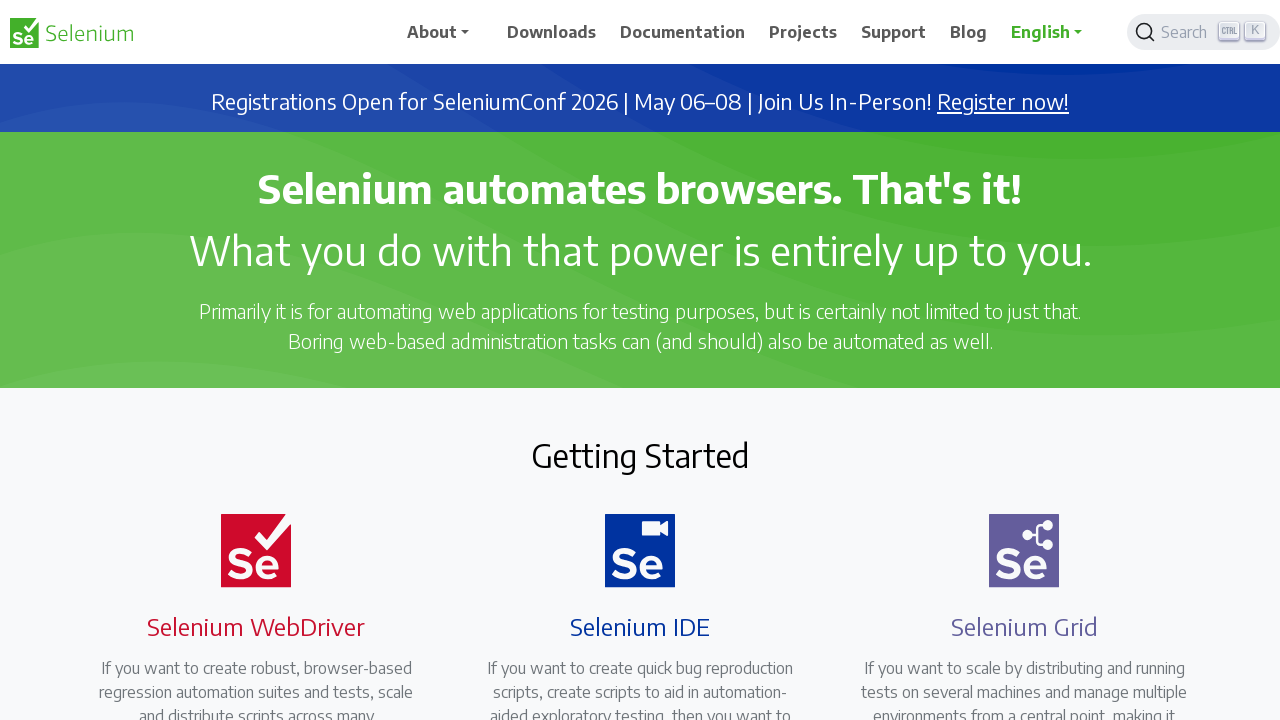

Clicked 4th navigation item in new window at (807, 32) on div.collapse.navbar-collapse.justify-content-end ul li:nth-child(4)
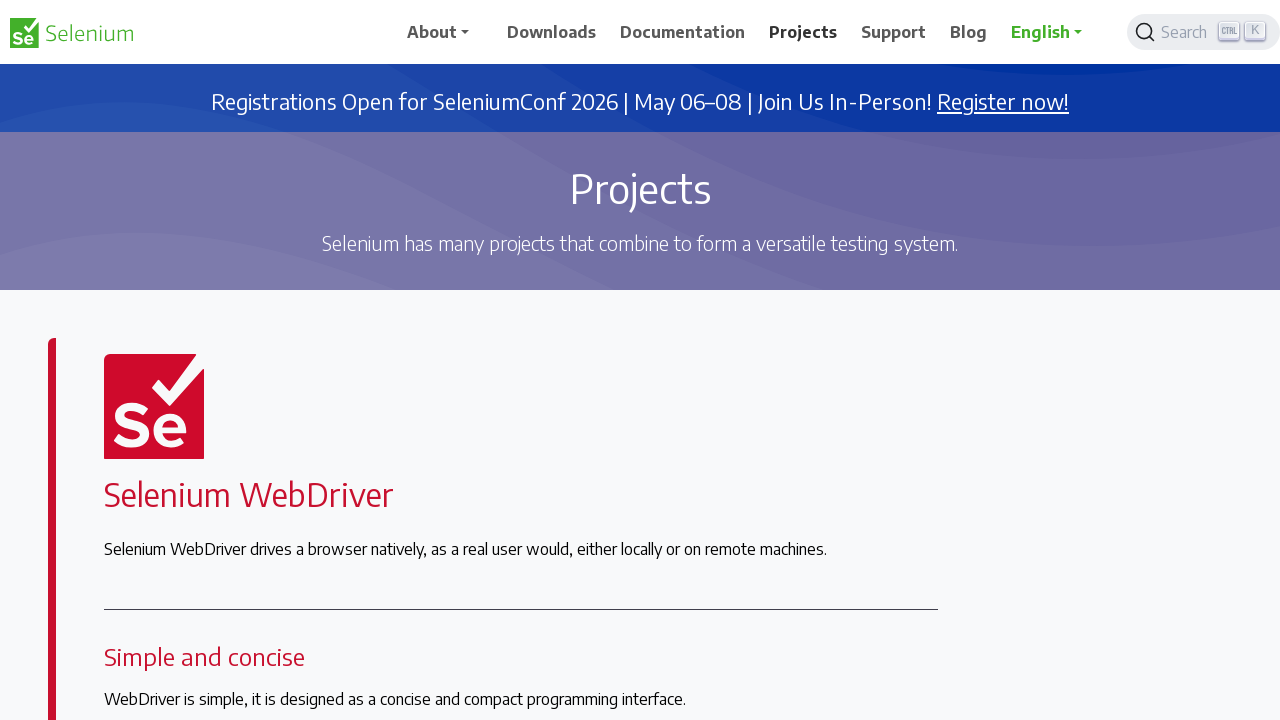

Closed new window and returned to original window
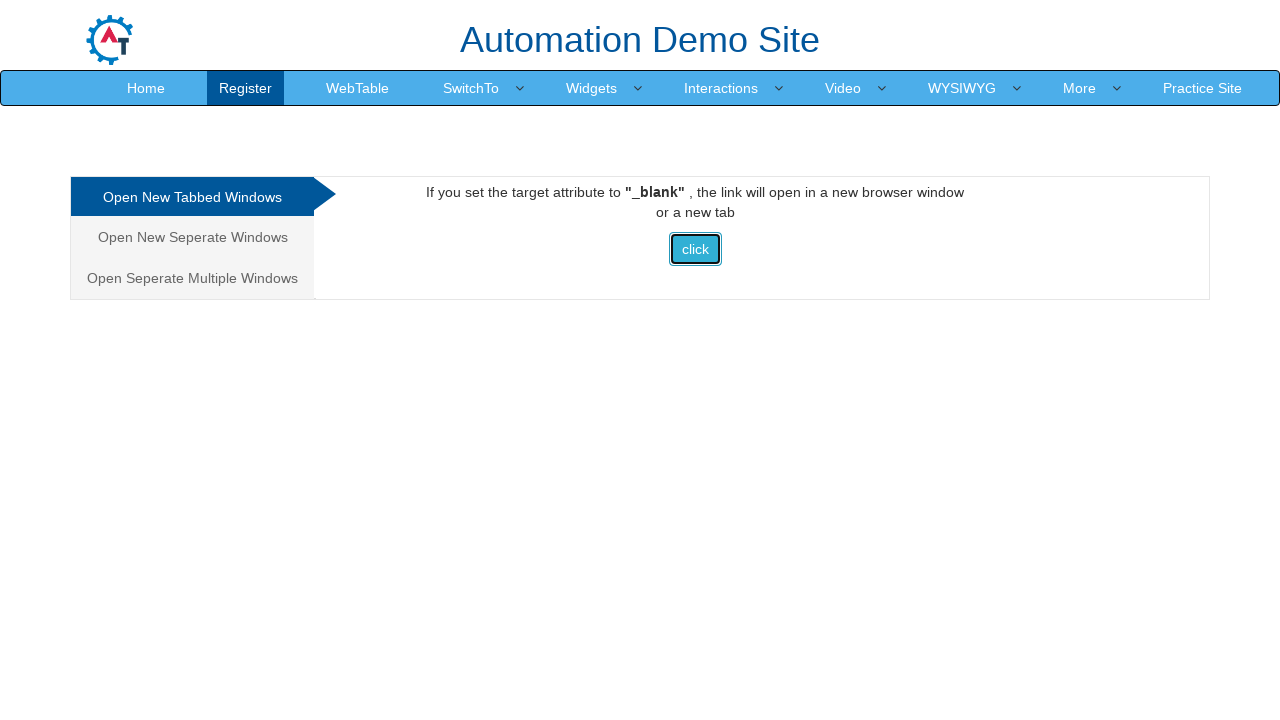

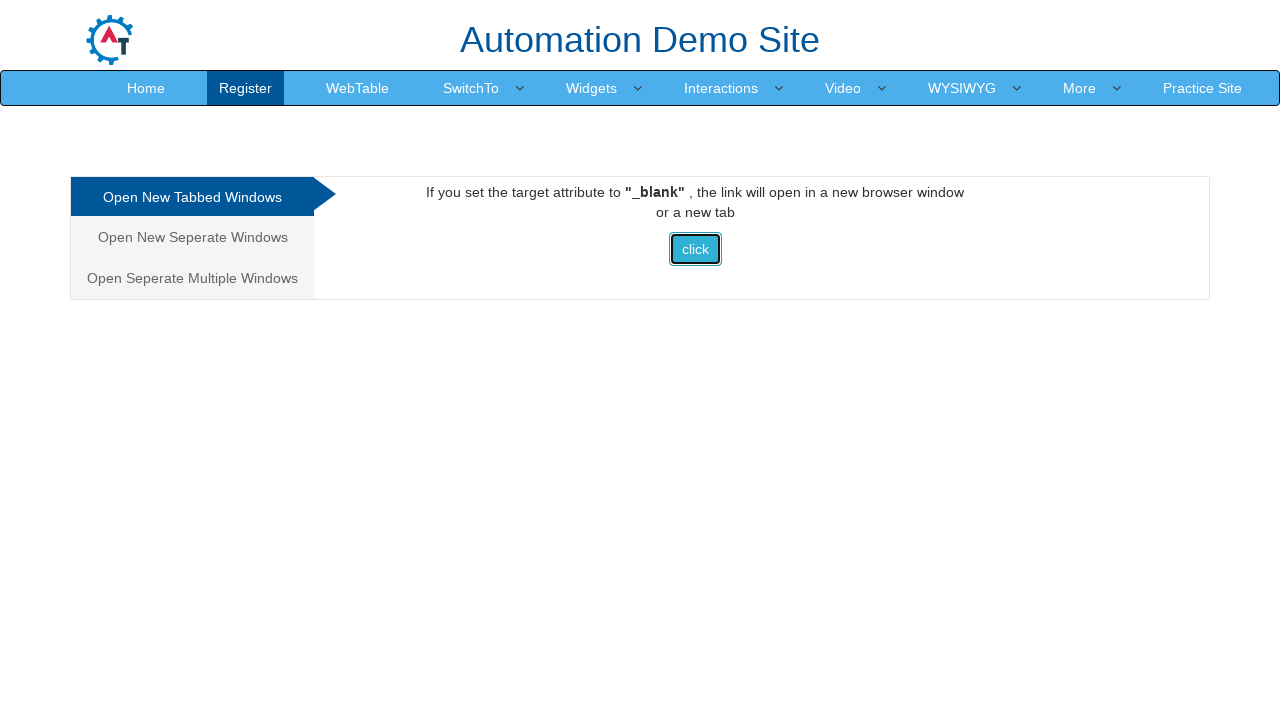